Tests browser window handling by opening a new tab and switching between windows

Starting URL: https://demoqa.com/browser-windows

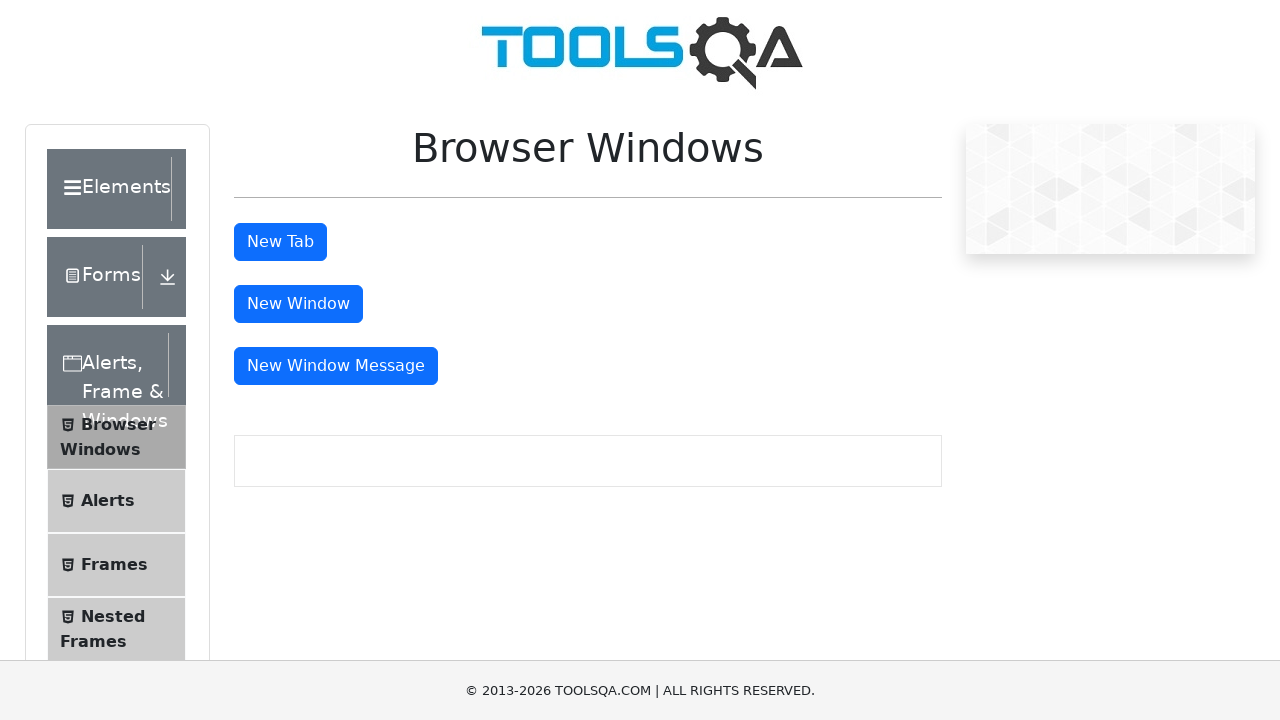

Clicked button to open new tab at (280, 242) on button#tabButton
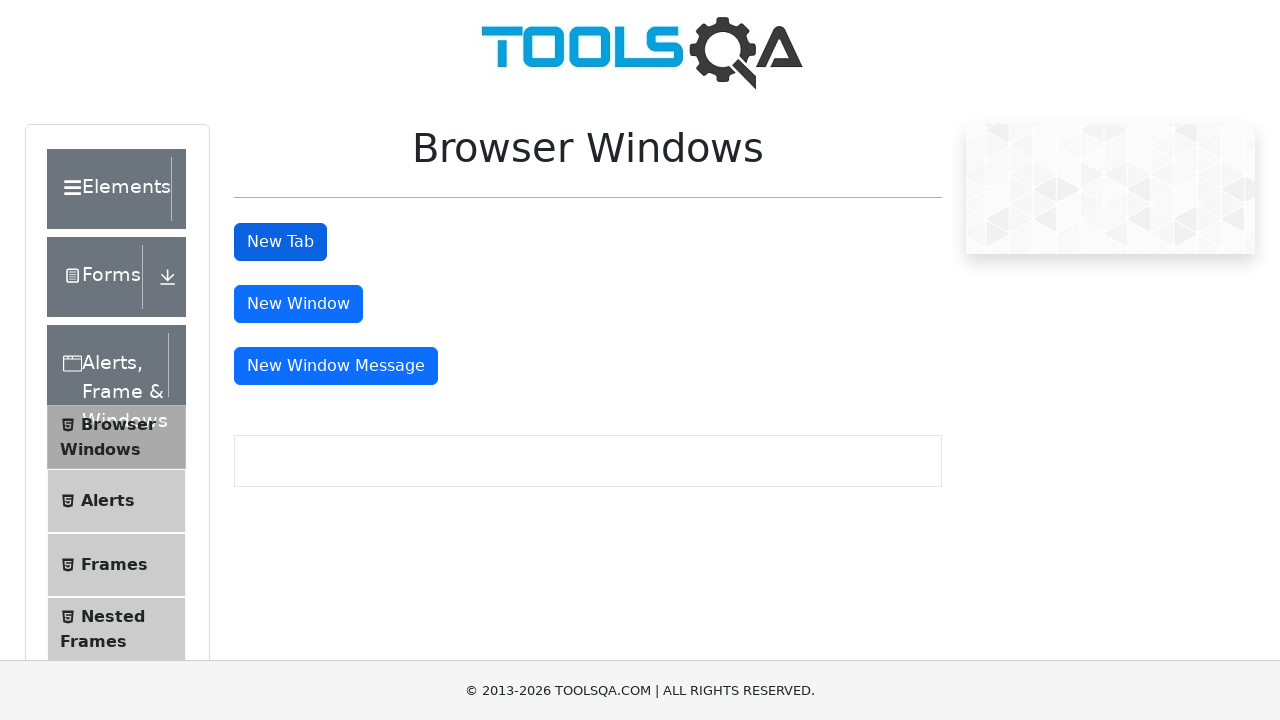

Retrieved all open pages/tabs from context
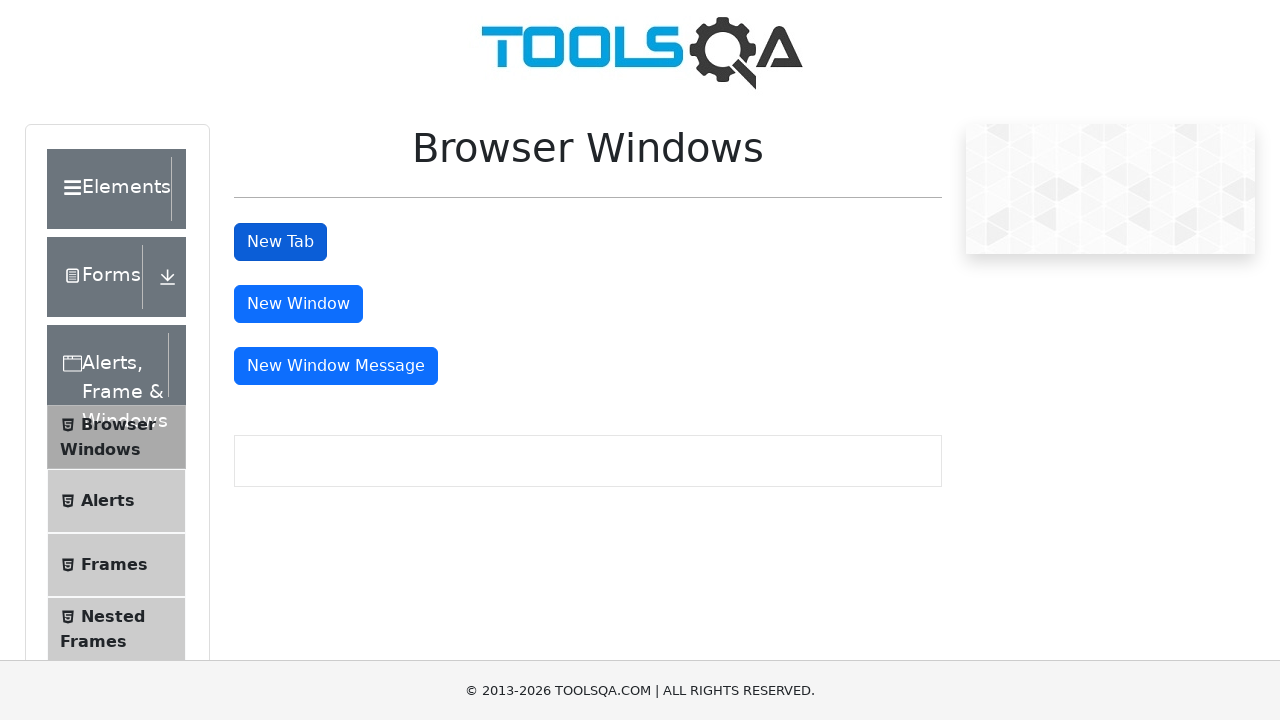

Printed title of page: demosite
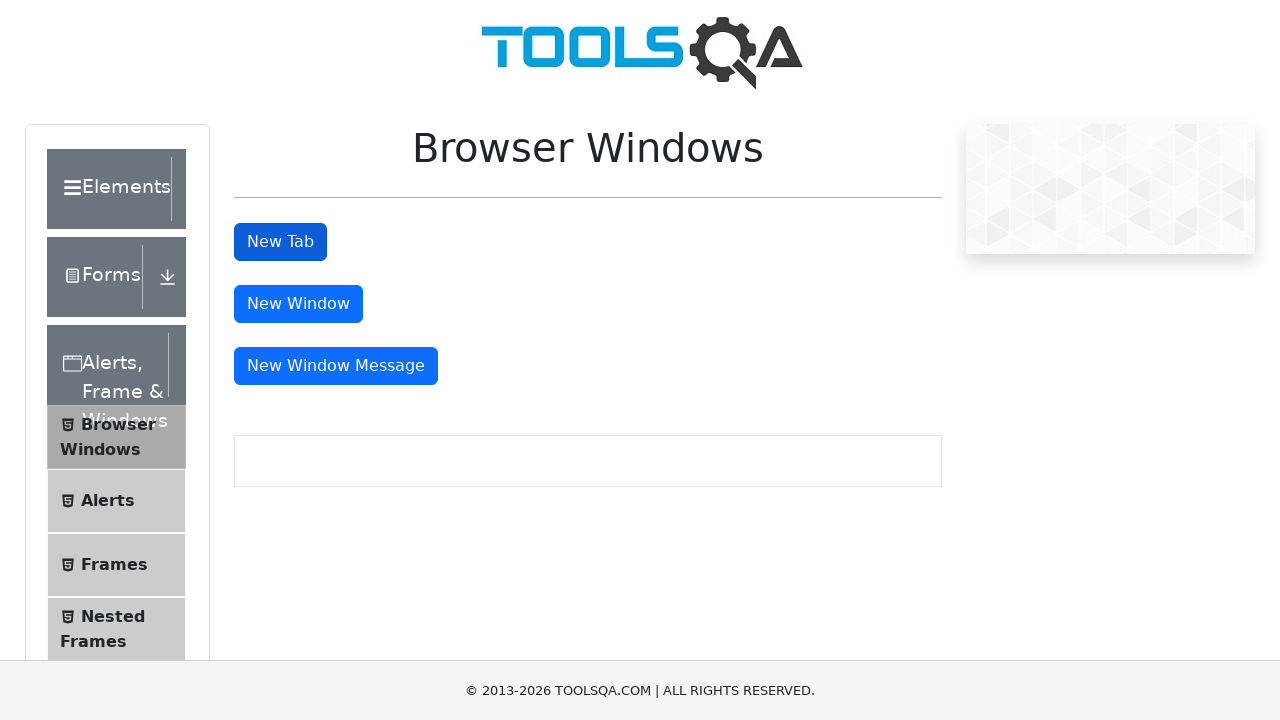

Printed title of page: 
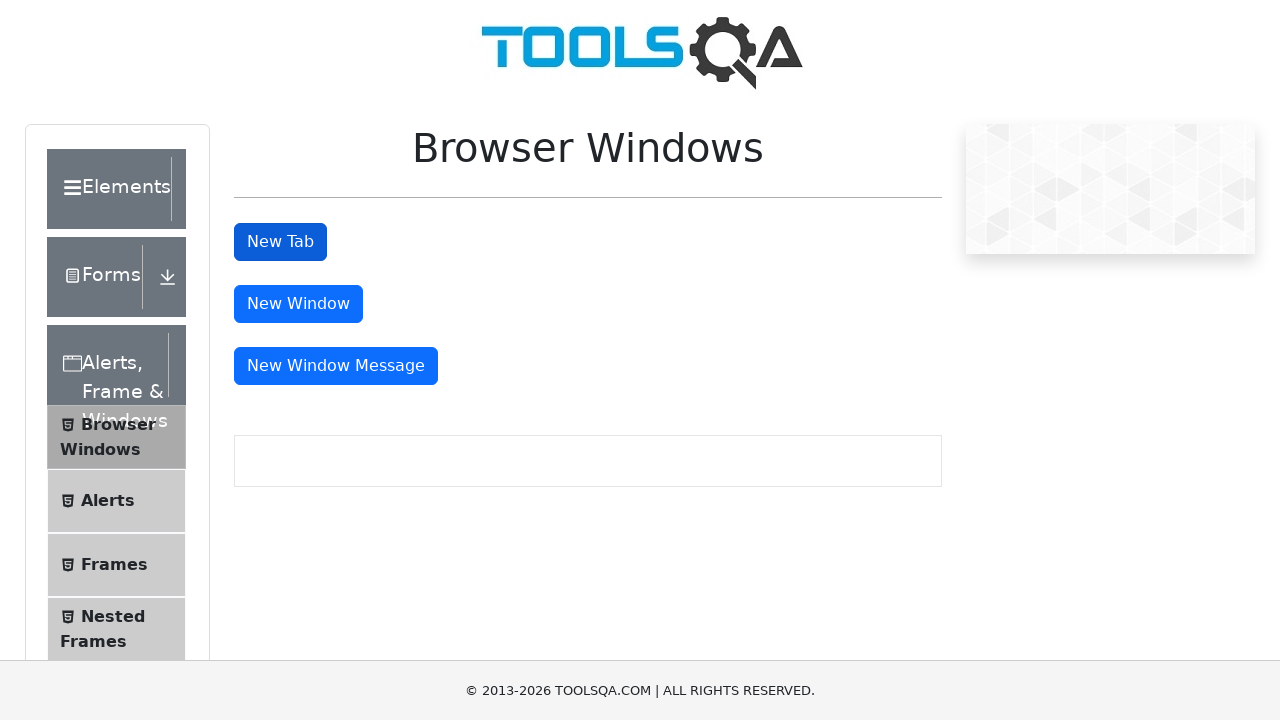

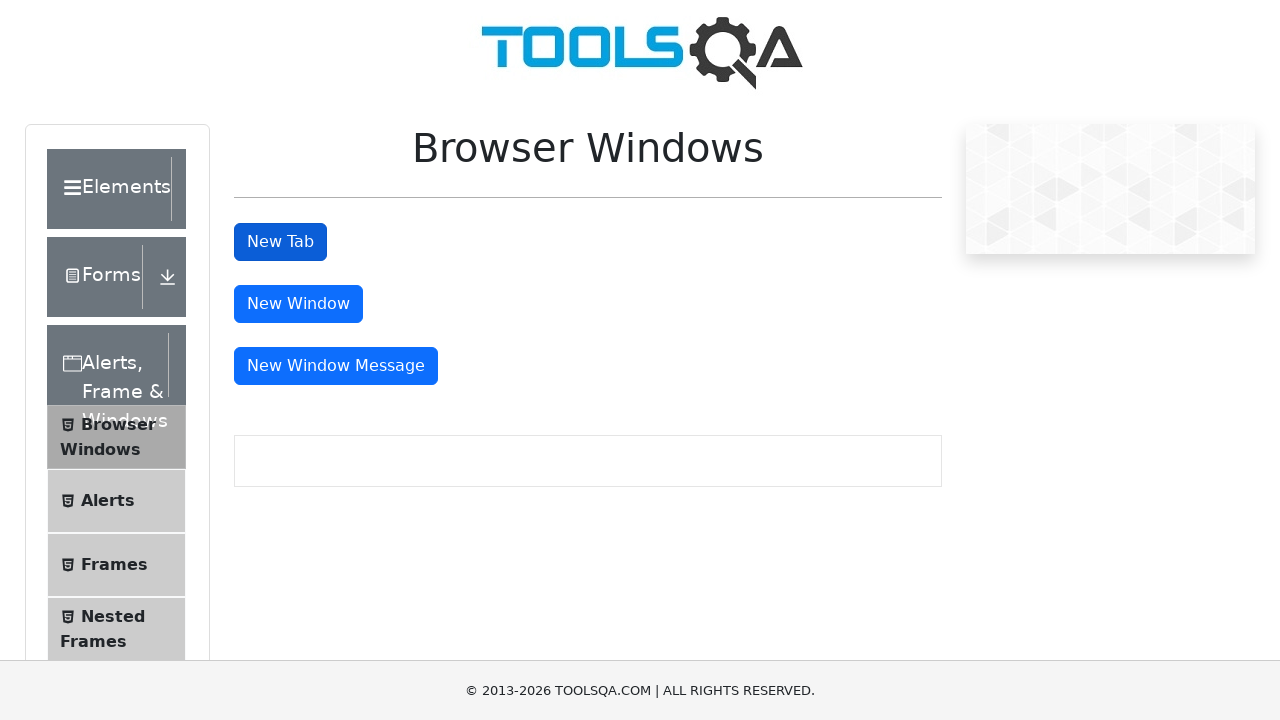